Tests web form manipulation by entering text into a text field and verifying the page header text

Starting URL: https://www.selenium.dev/selenium/web/web-form.html

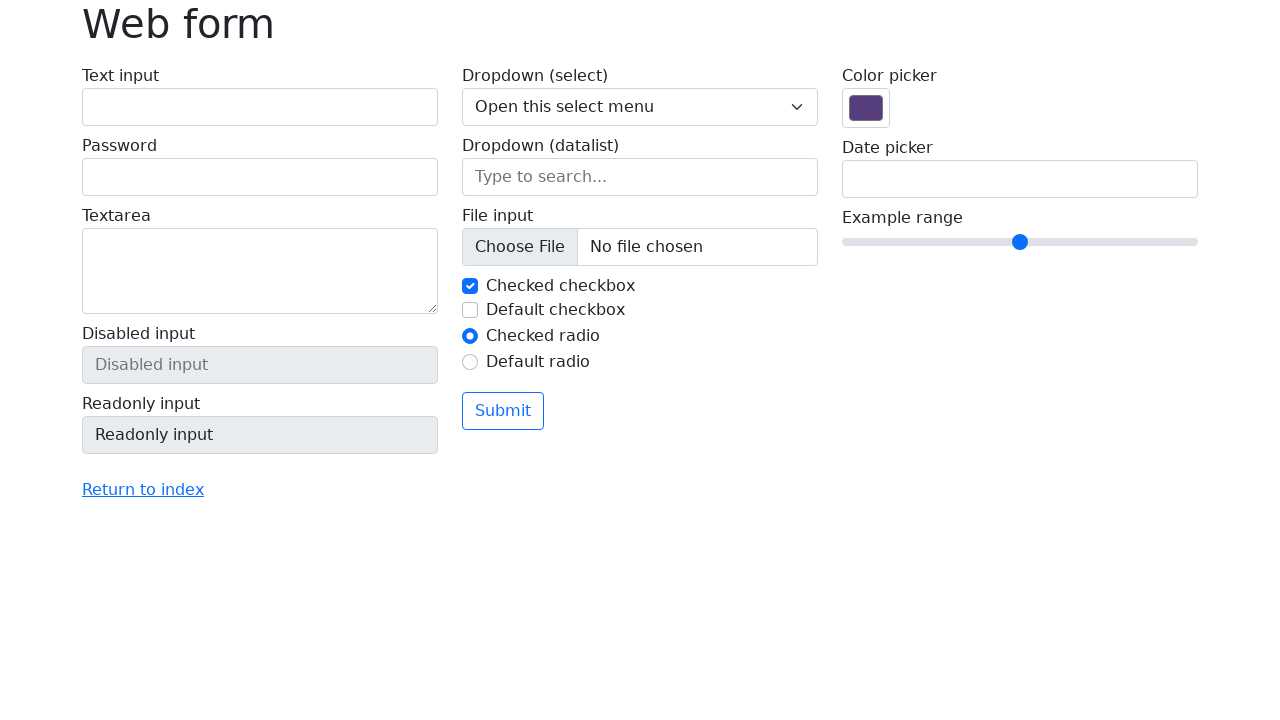

Filled text field with 'Selenium is Great!' on #my-text-id
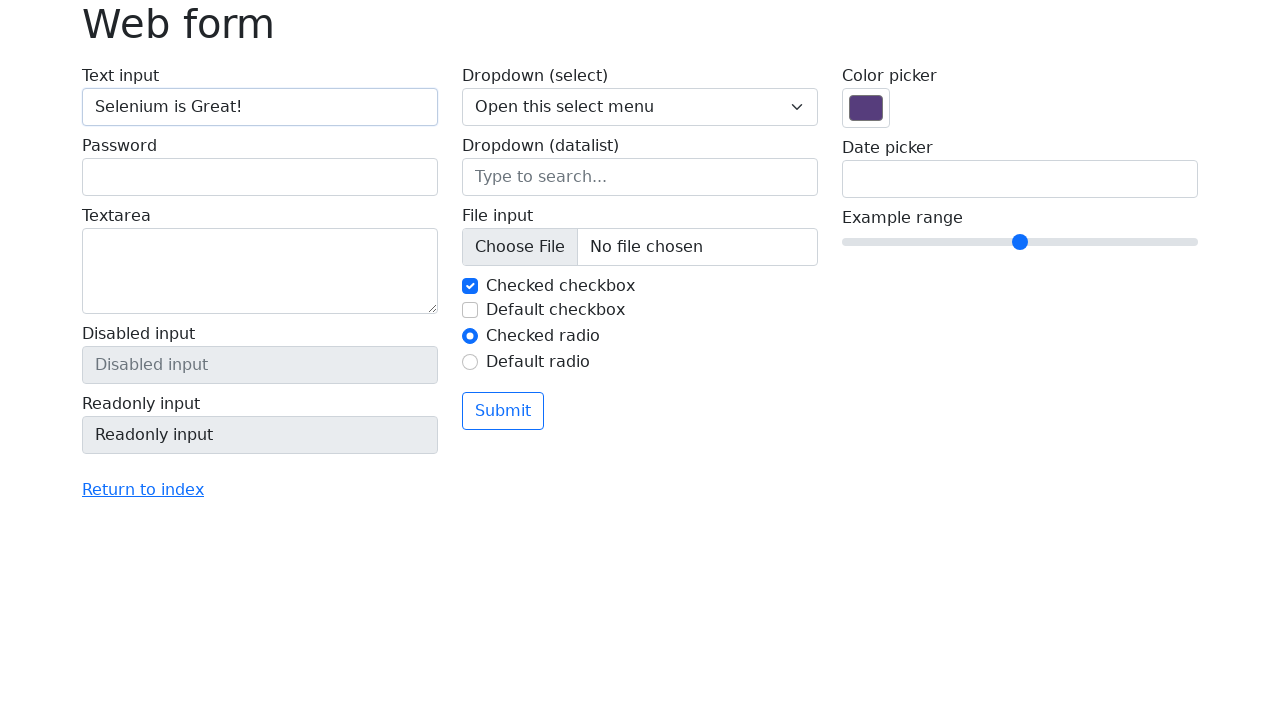

Retrieved page header text
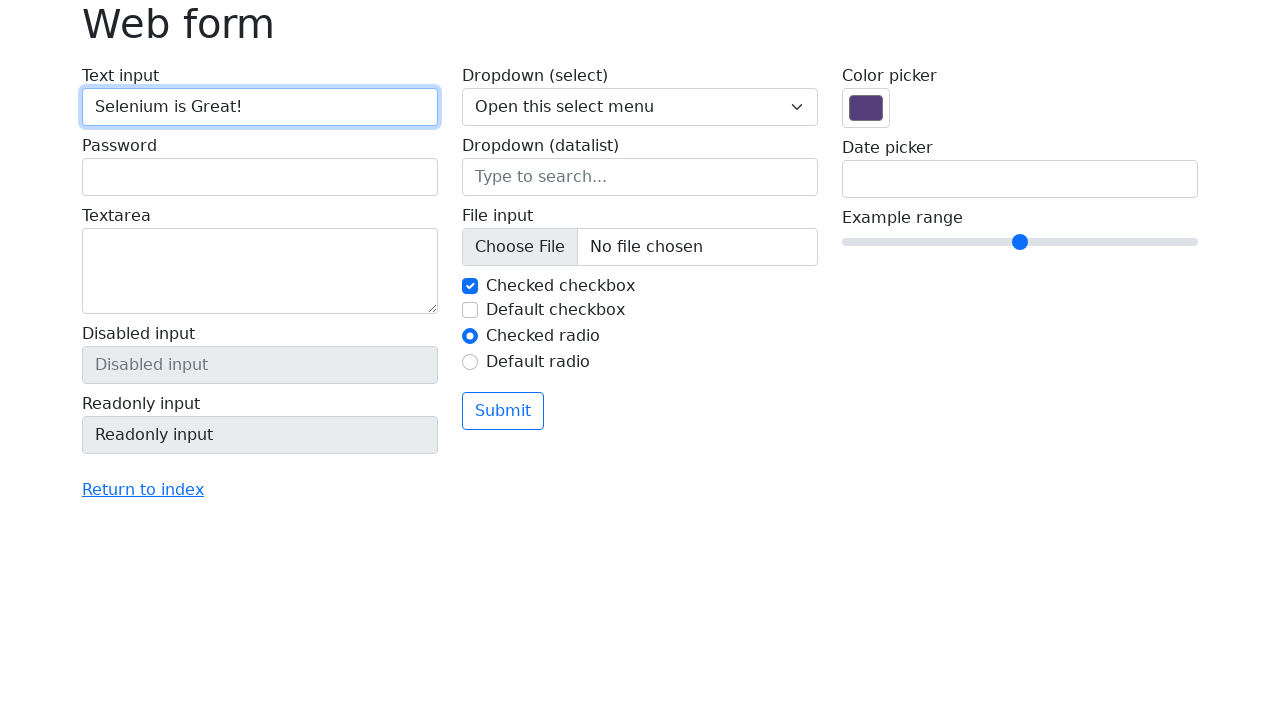

Verified page header text is 'Web form'
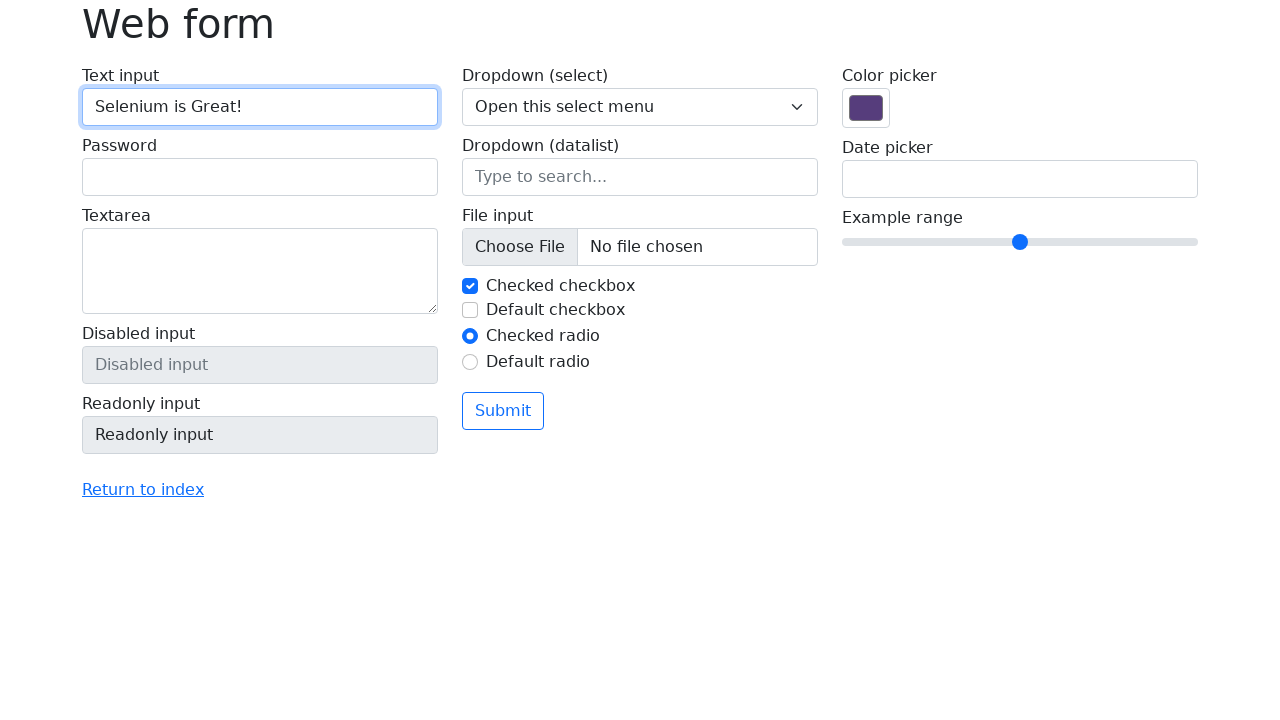

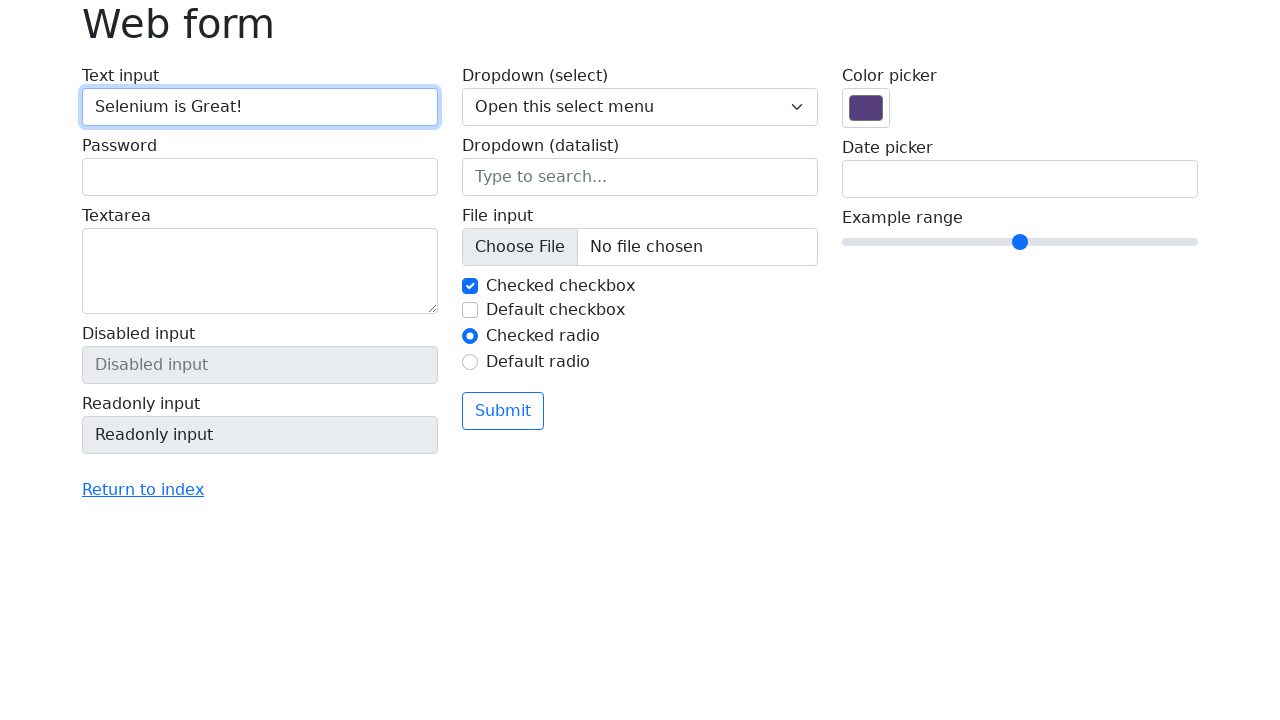